Tests date picker navigation by opening the calendar widget and navigating through months until reaching January

Starting URL: https://www.hyrtutorials.com/p/calendar-practice.html

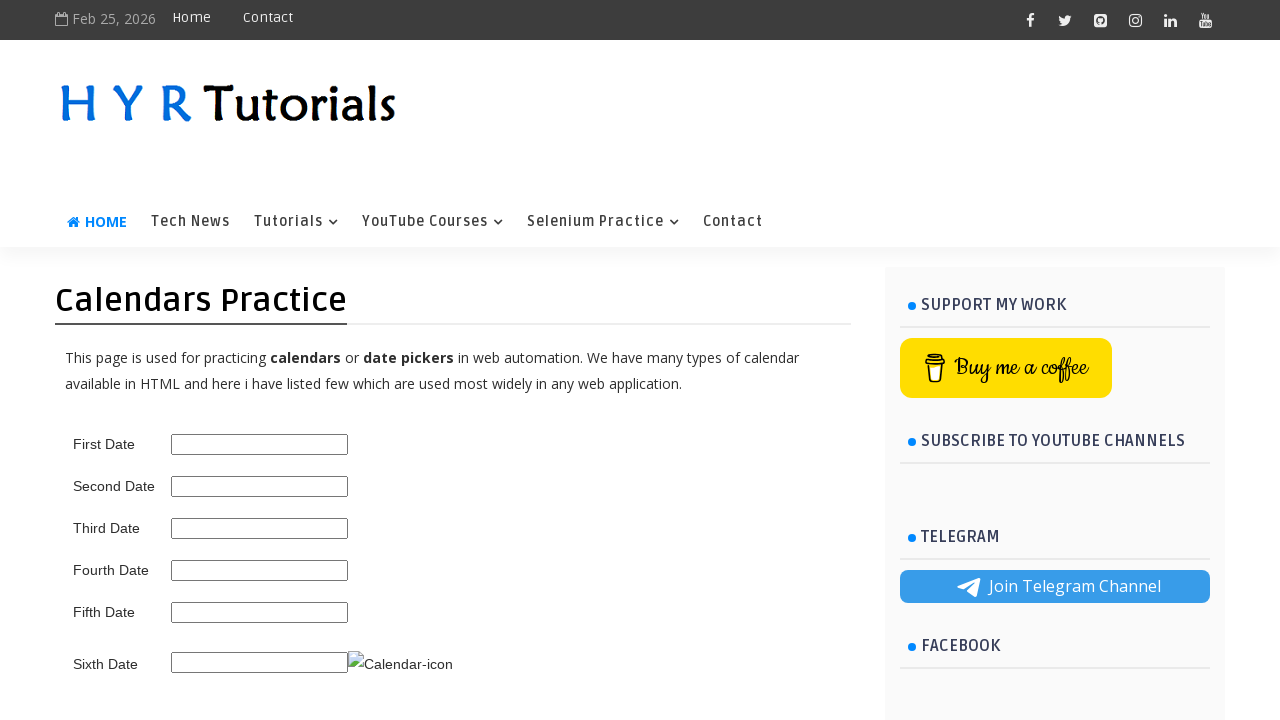

Clicked calendar trigger to open date picker widget at (400, 664) on img.ui-datepicker-trigger
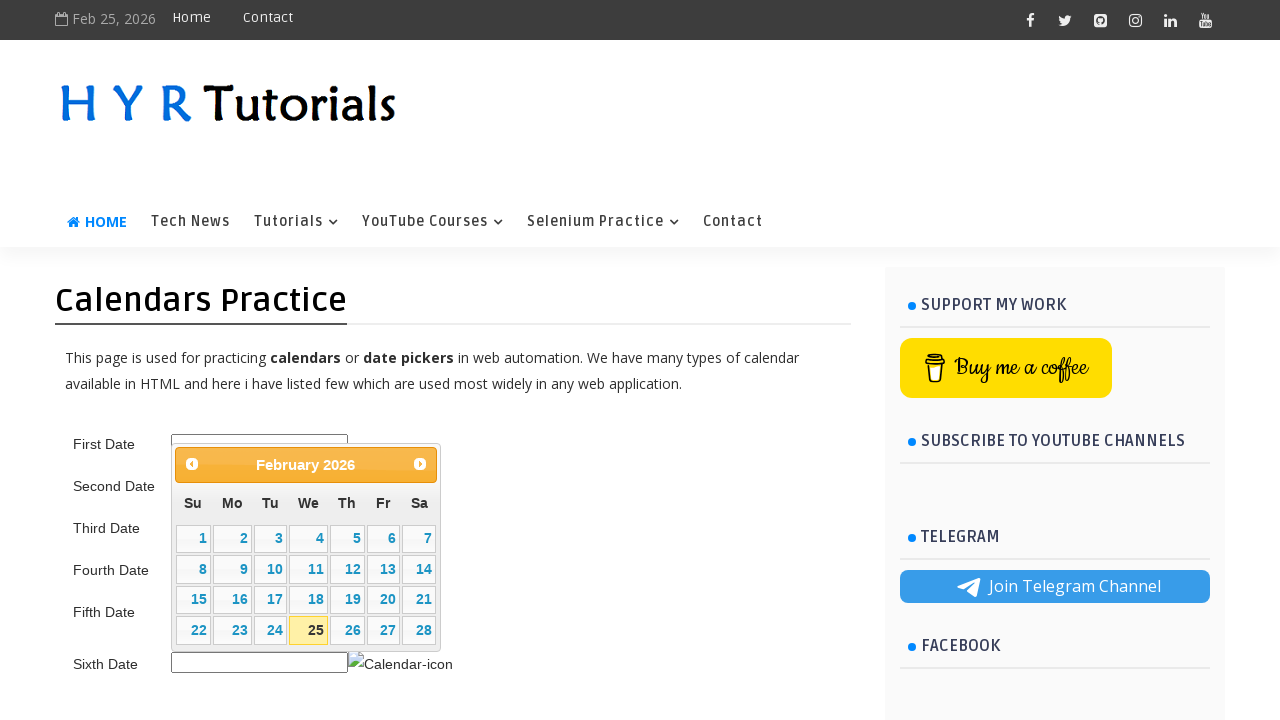

Clicked next month button to navigate calendar at (420, 464) on a[title='Next']
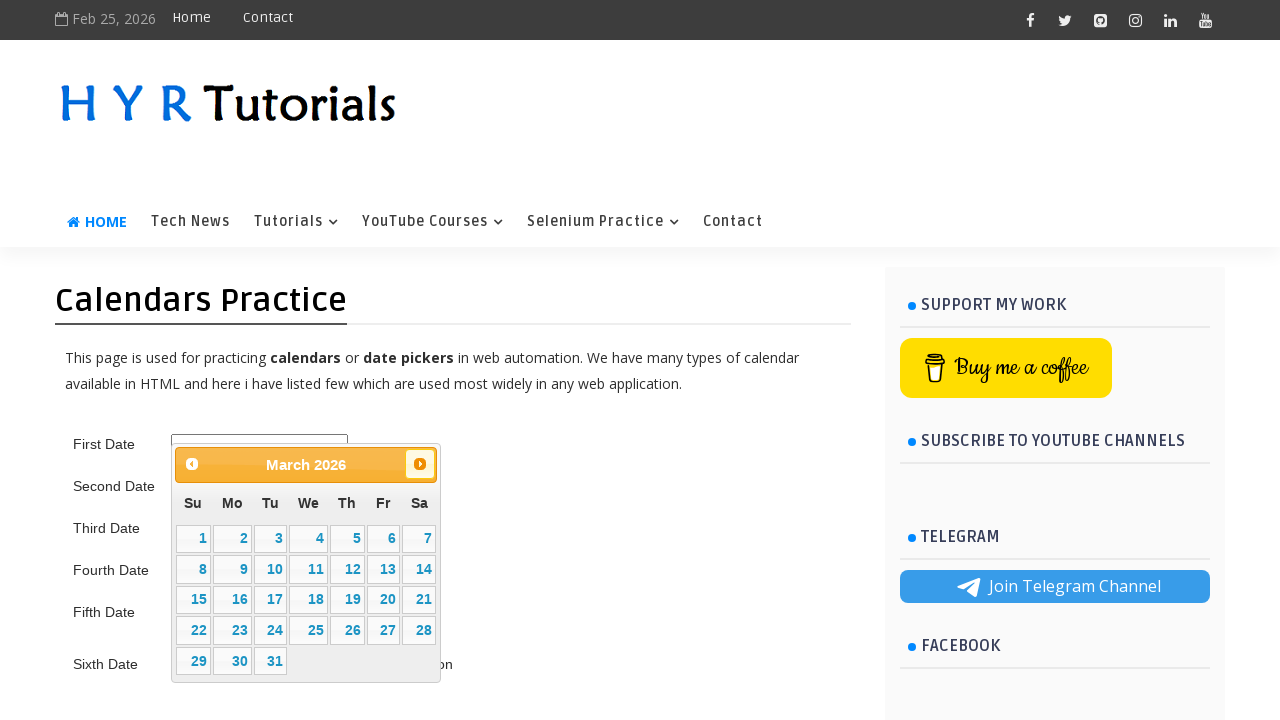

Retrieved current month: March
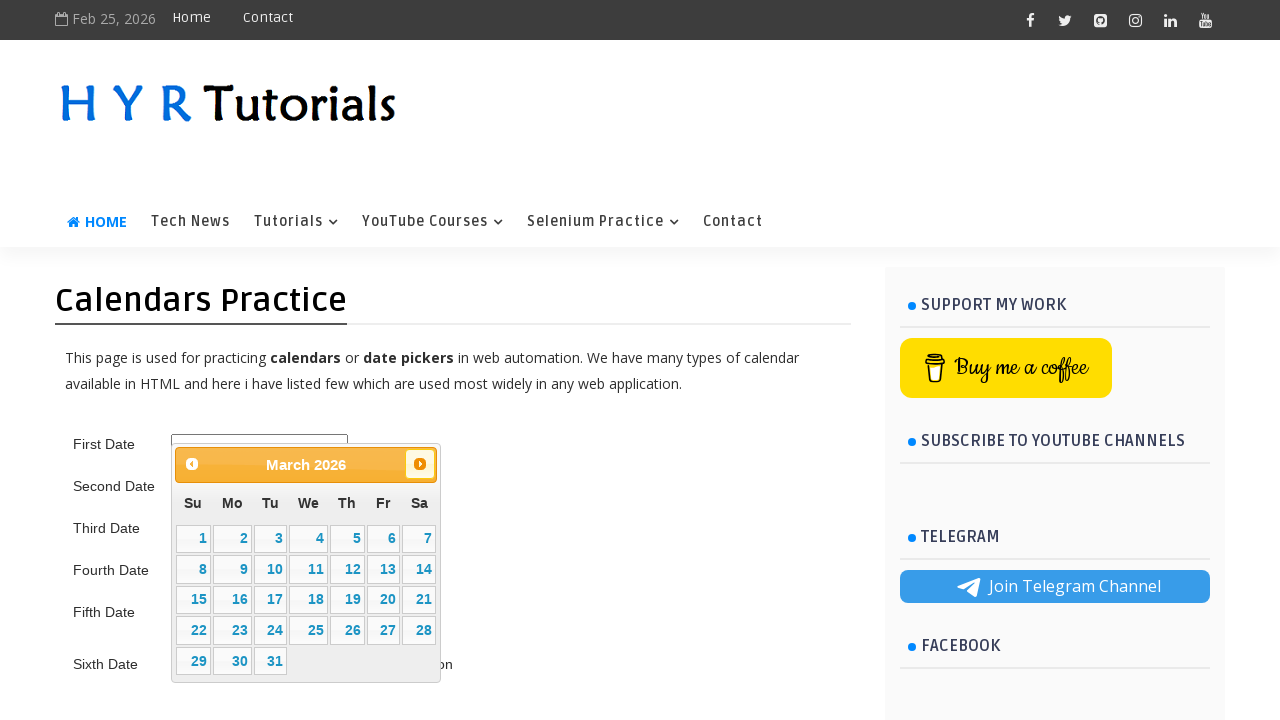

Clicked next month button to navigate calendar at (420, 464) on a[title='Next']
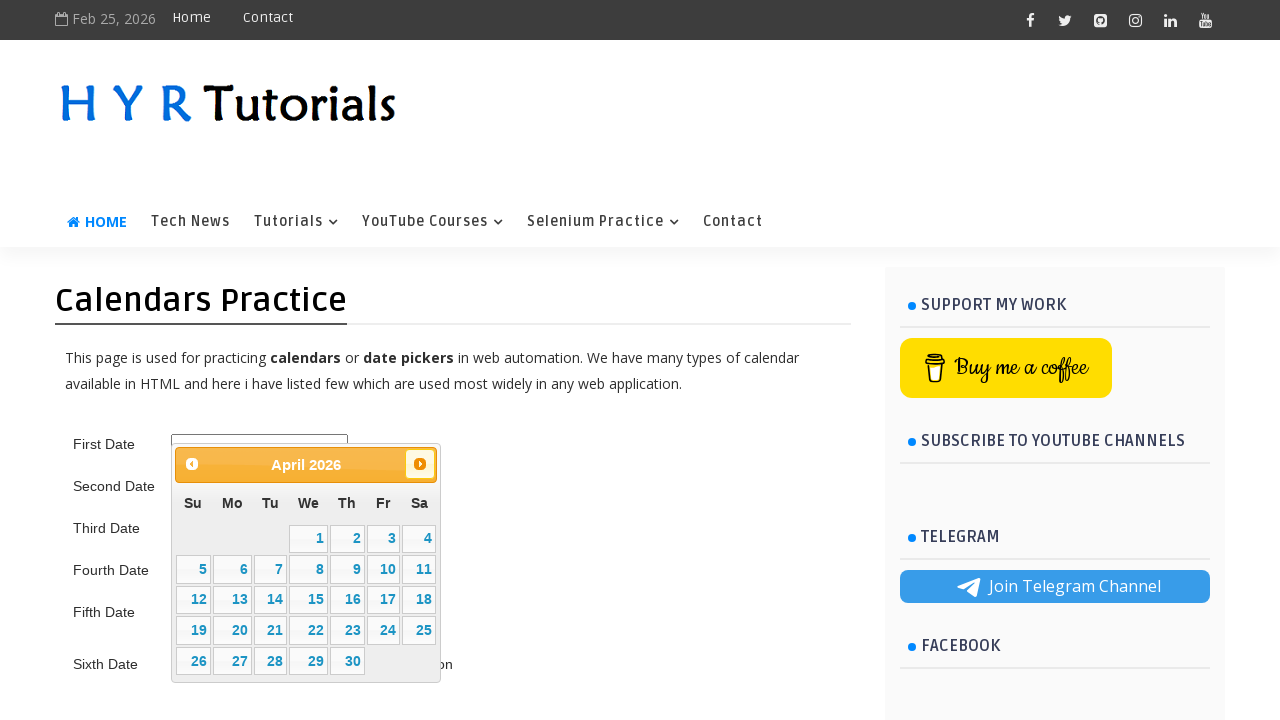

Retrieved current month: April
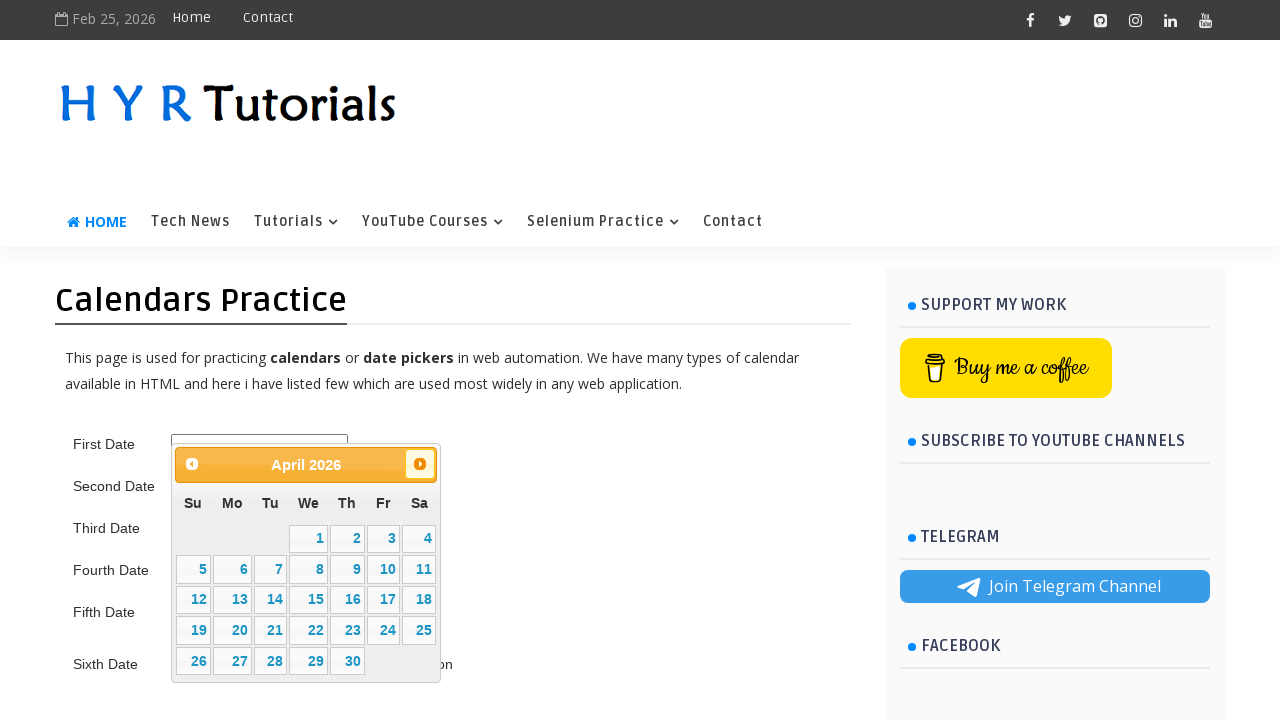

Clicked next month button to navigate calendar at (420, 464) on a[title='Next']
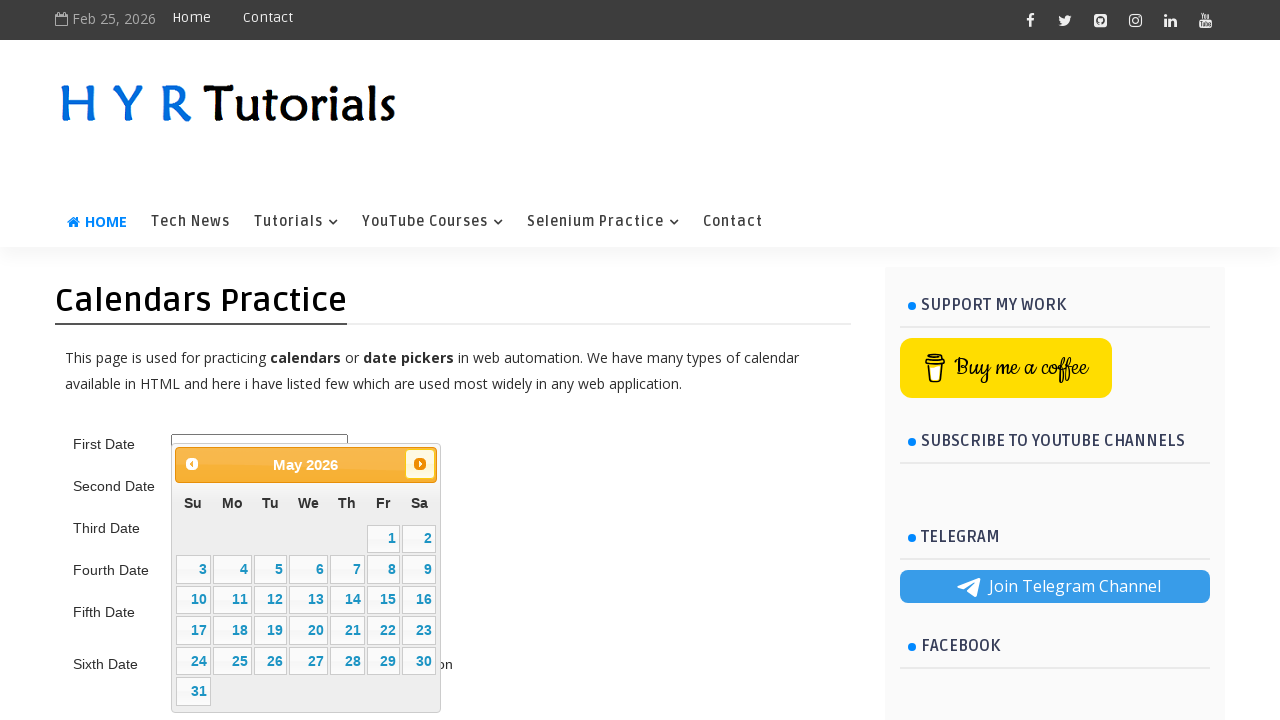

Retrieved current month: May
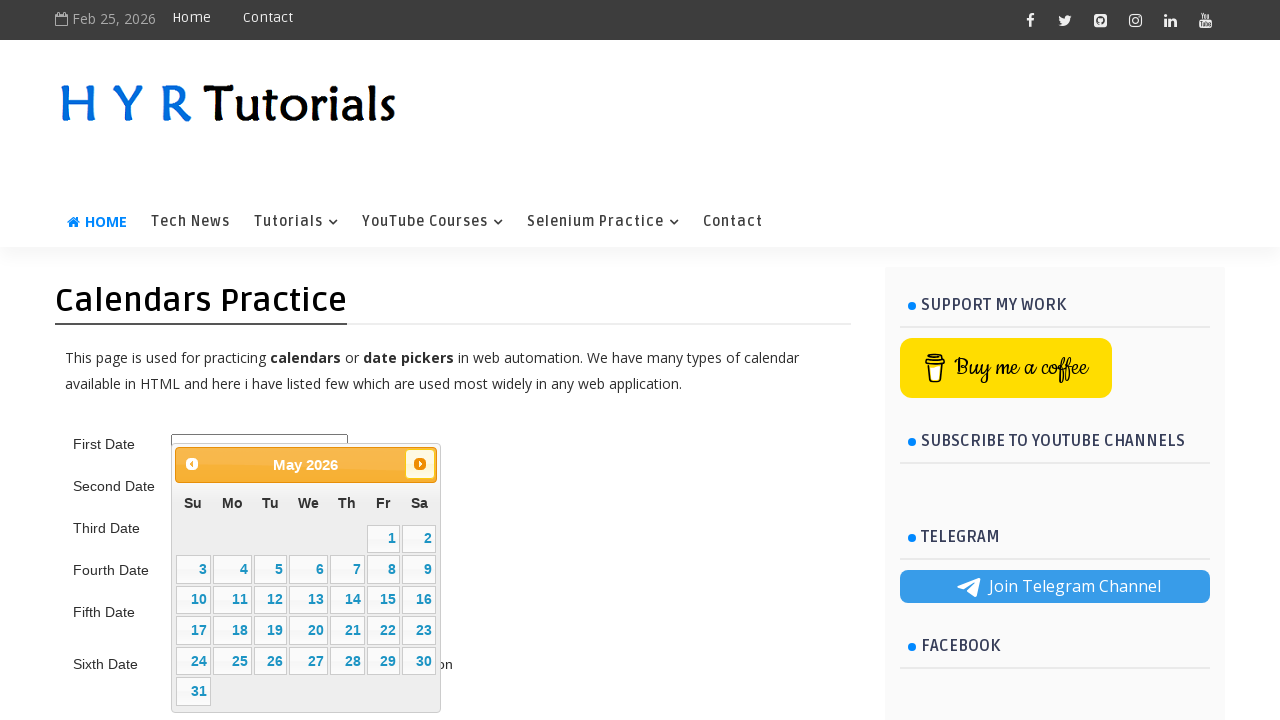

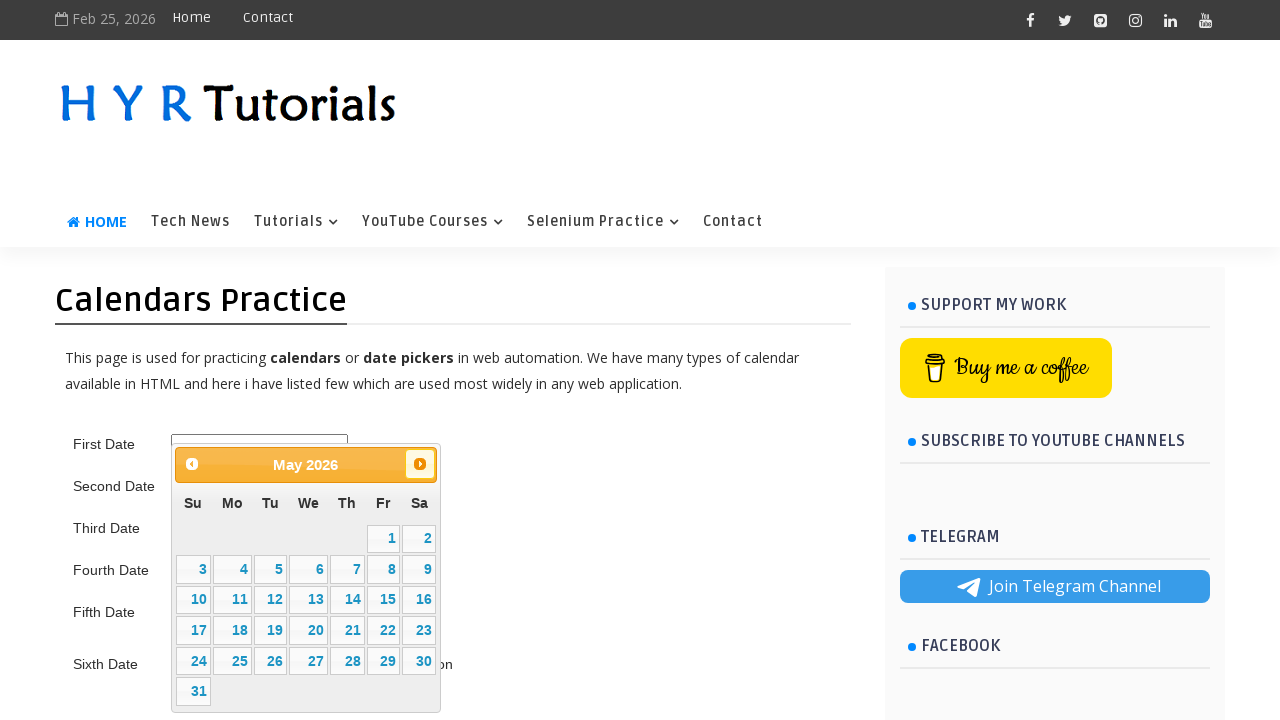